Tests a registration form by filling all required input fields in the first block with text, submitting the form, and verifying the success message is displayed.

Starting URL: http://suninjuly.github.io/registration1.html

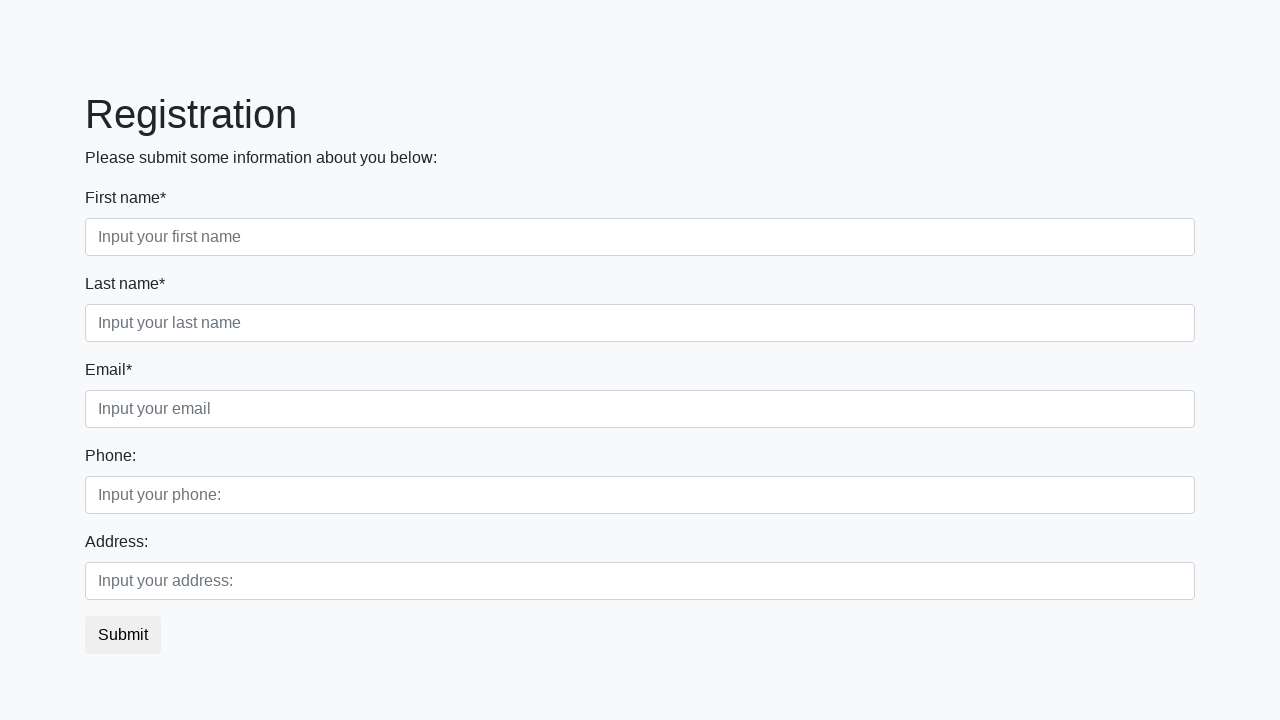

Located all input fields in the first_block div
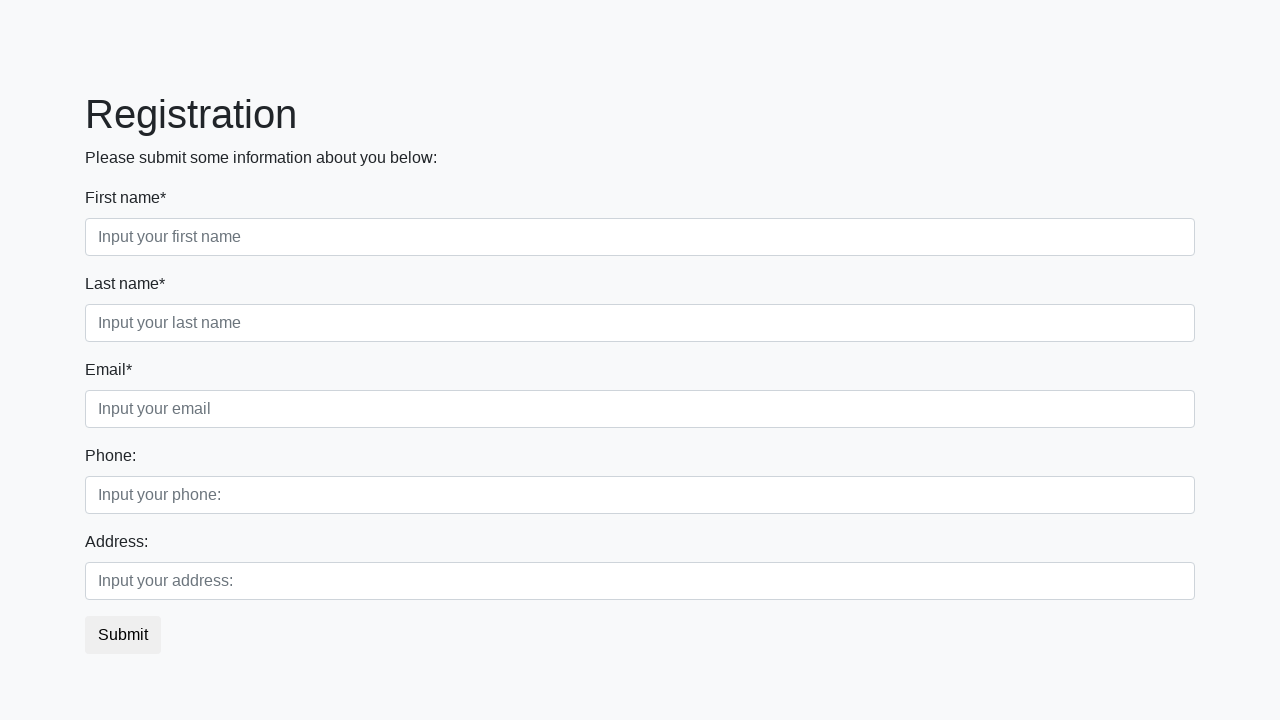

Found 3 input fields in the first block
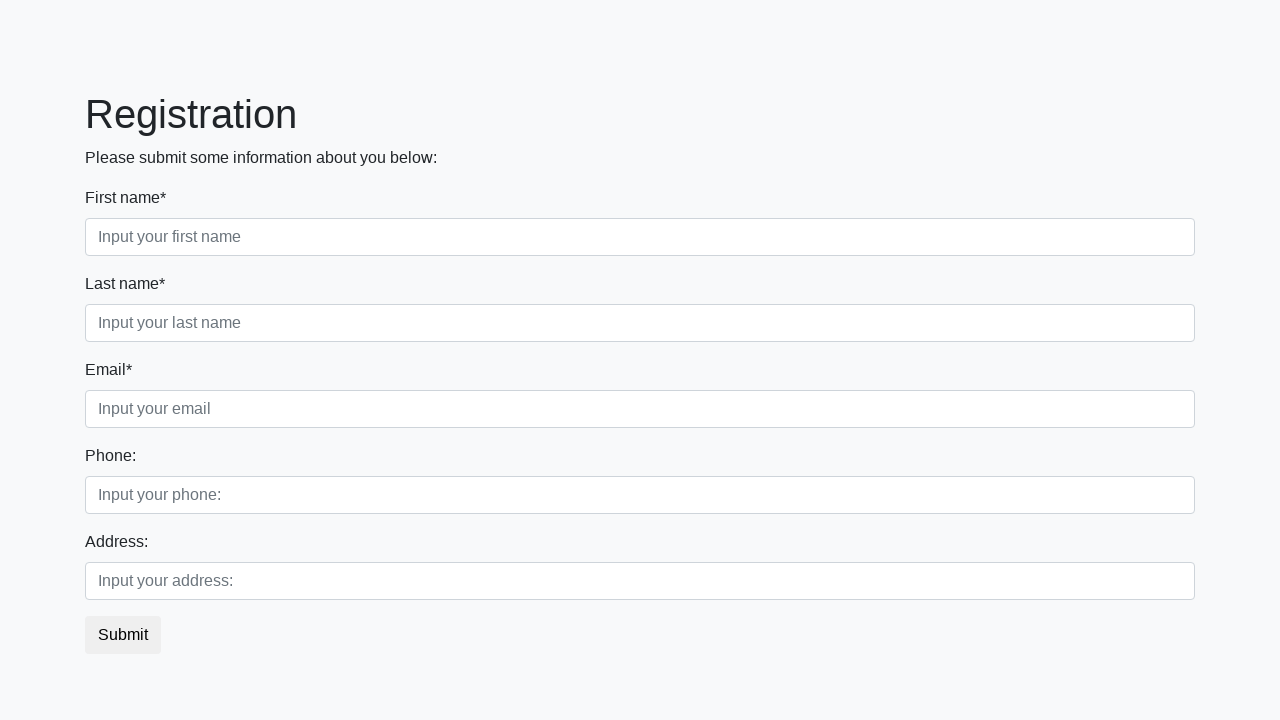

Filled input field 1 with 'Test Answer' on div.first_block input >> nth=0
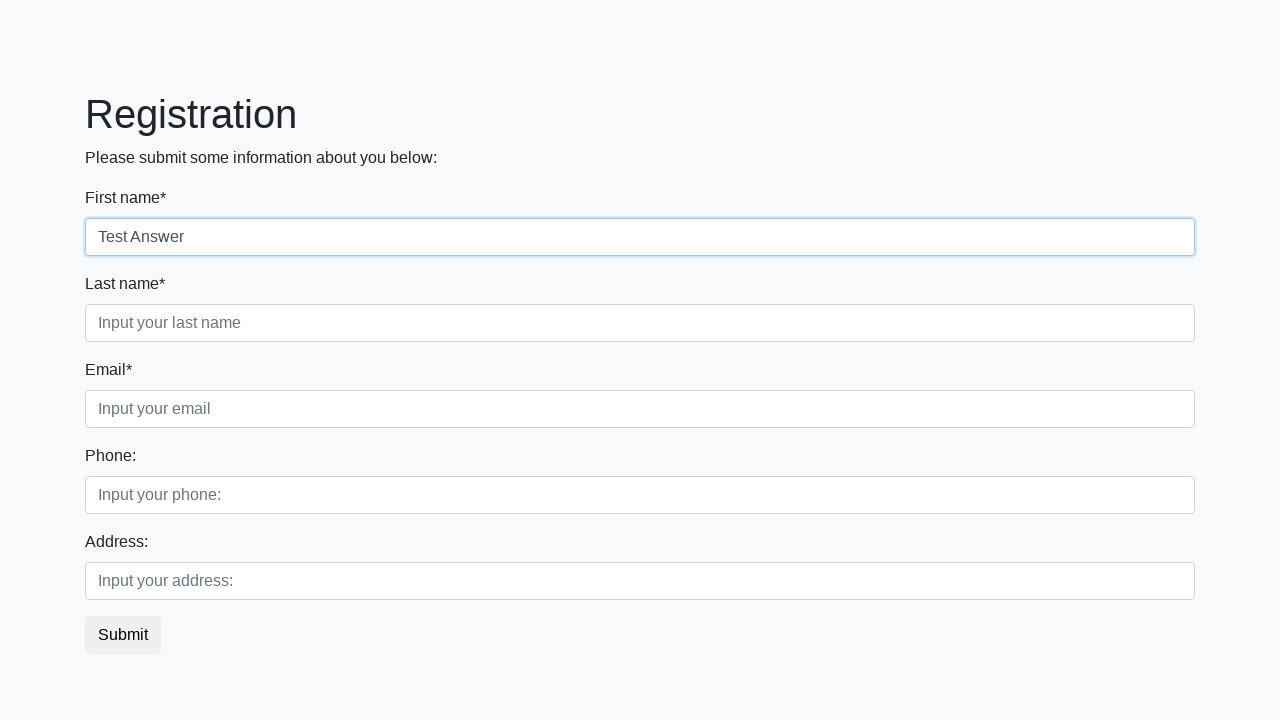

Filled input field 2 with 'Test Answer' on div.first_block input >> nth=1
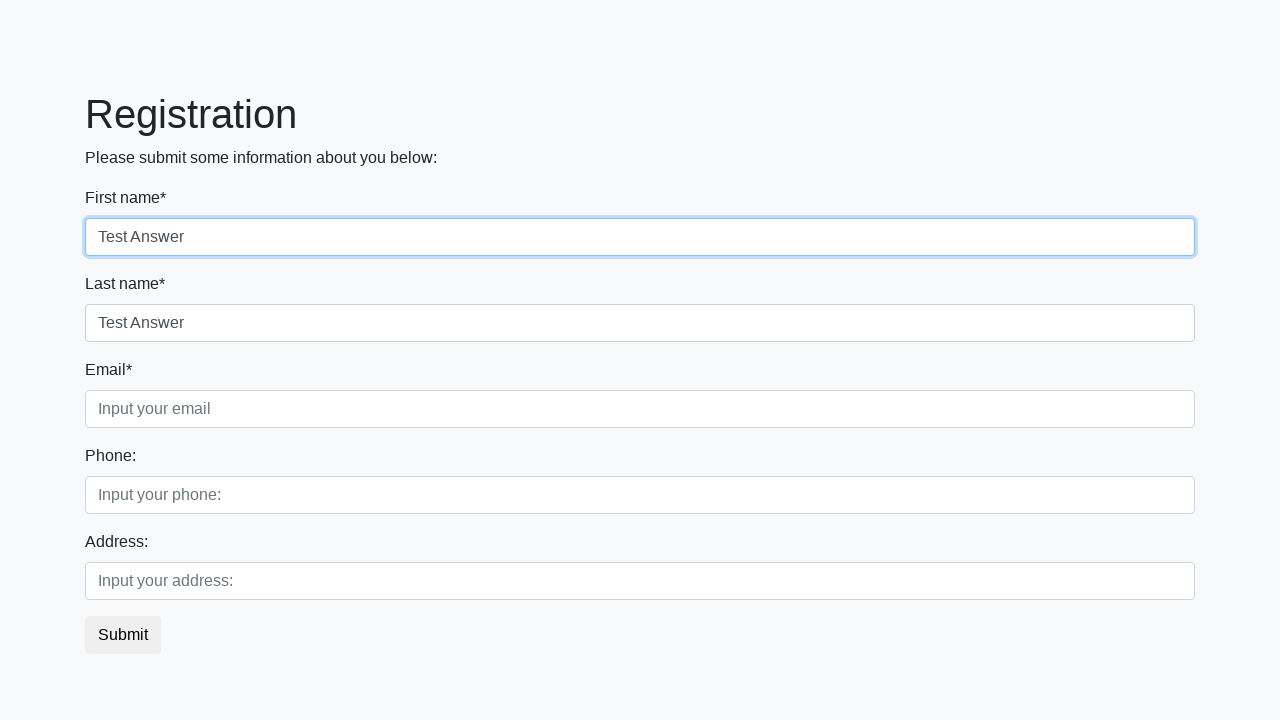

Filled input field 3 with 'Test Answer' on div.first_block input >> nth=2
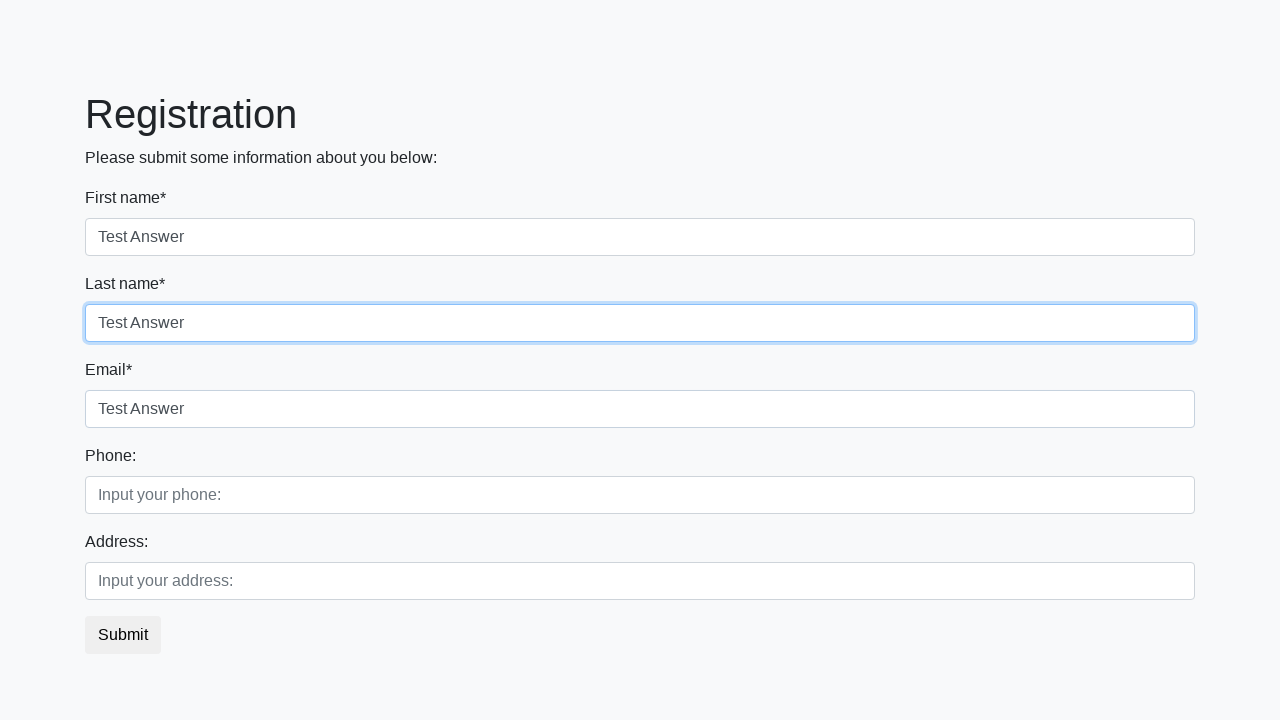

Clicked the submit button at (123, 635) on button.btn
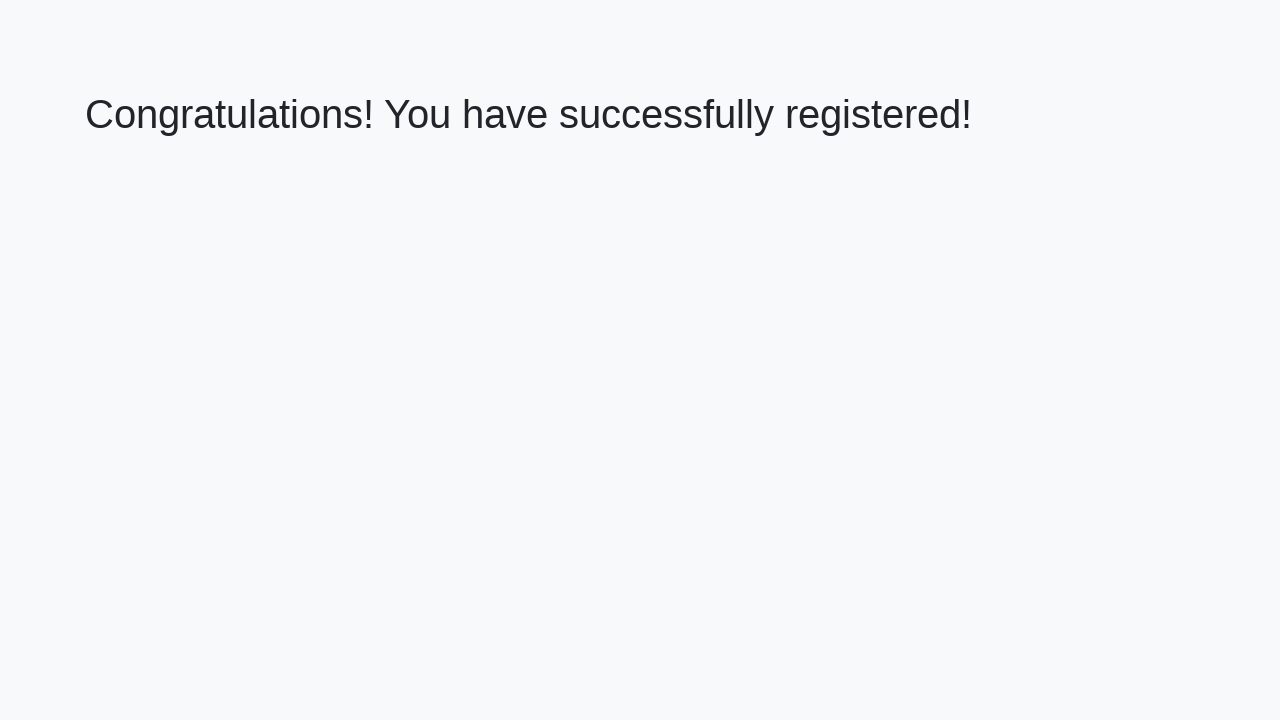

Success message heading loaded
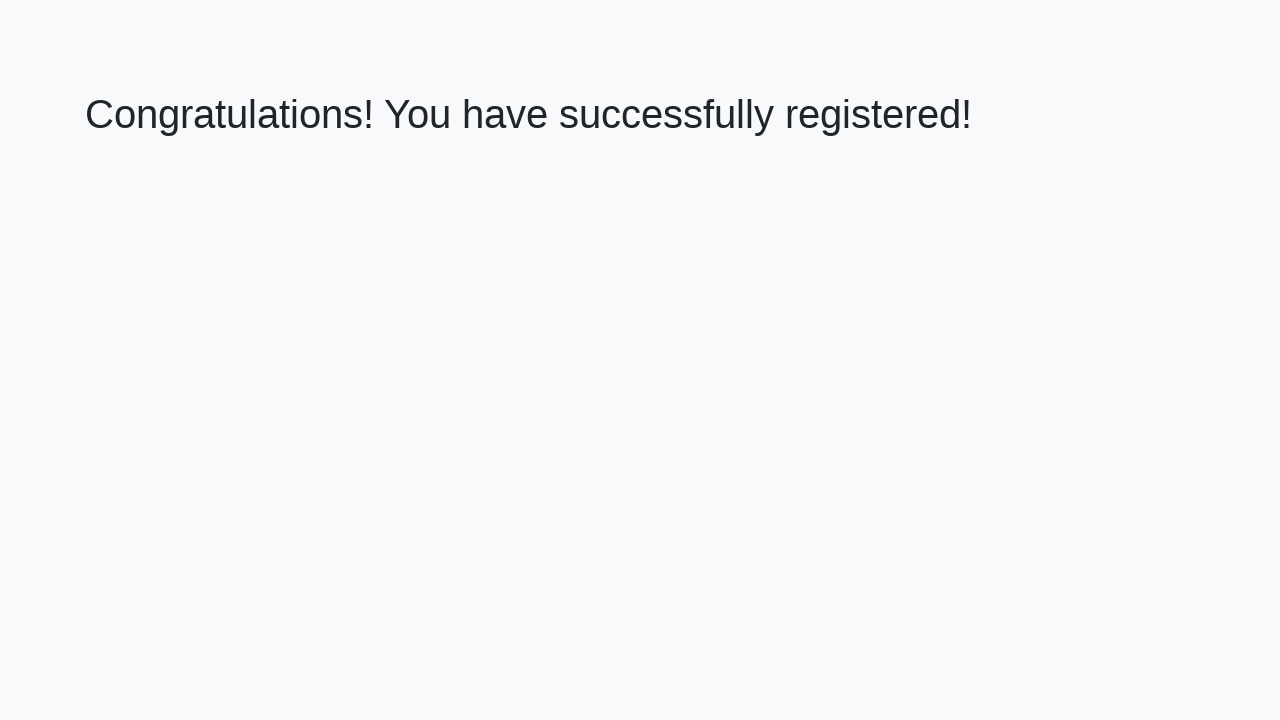

Retrieved success message text: 'Congratulations! You have successfully registered!'
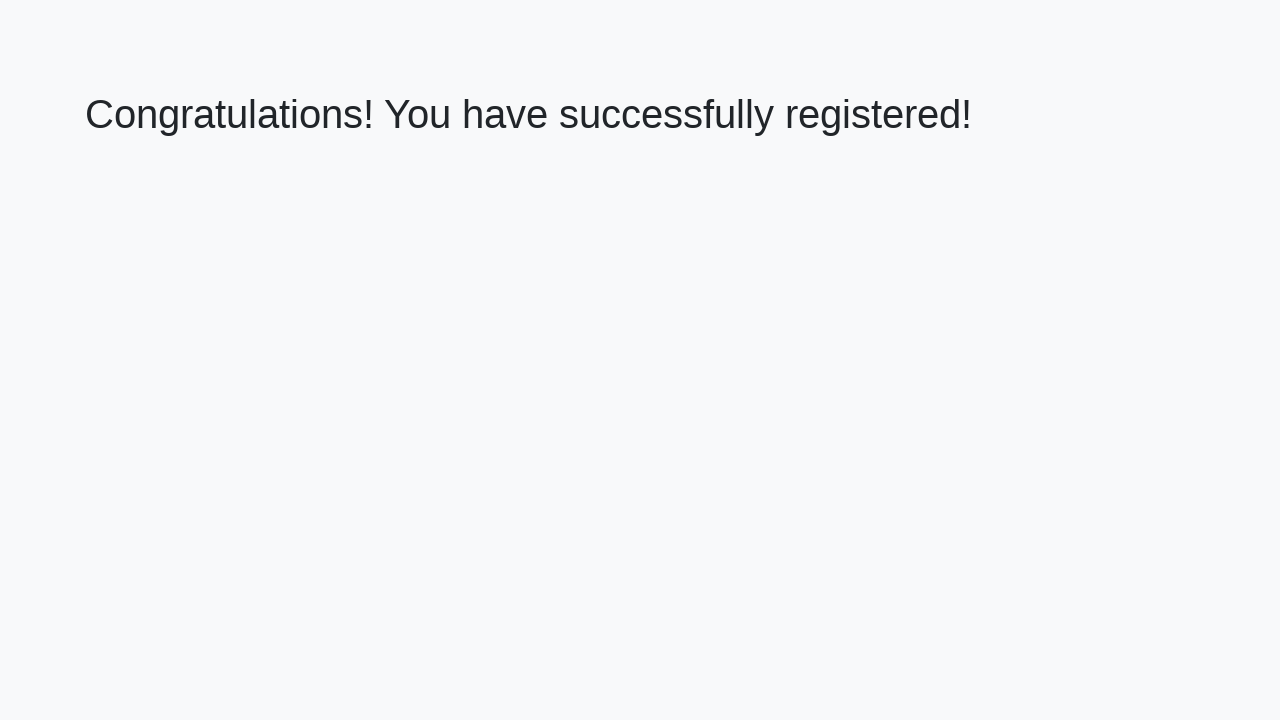

Verified success message matches expected text
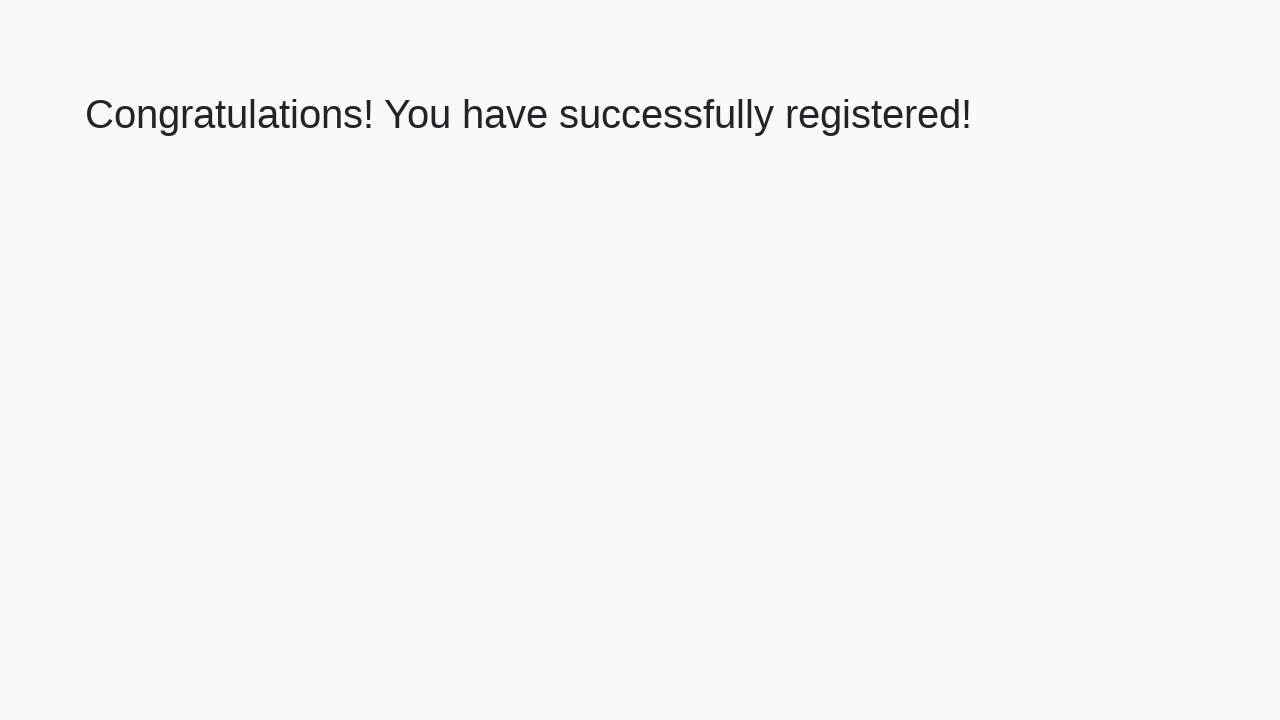

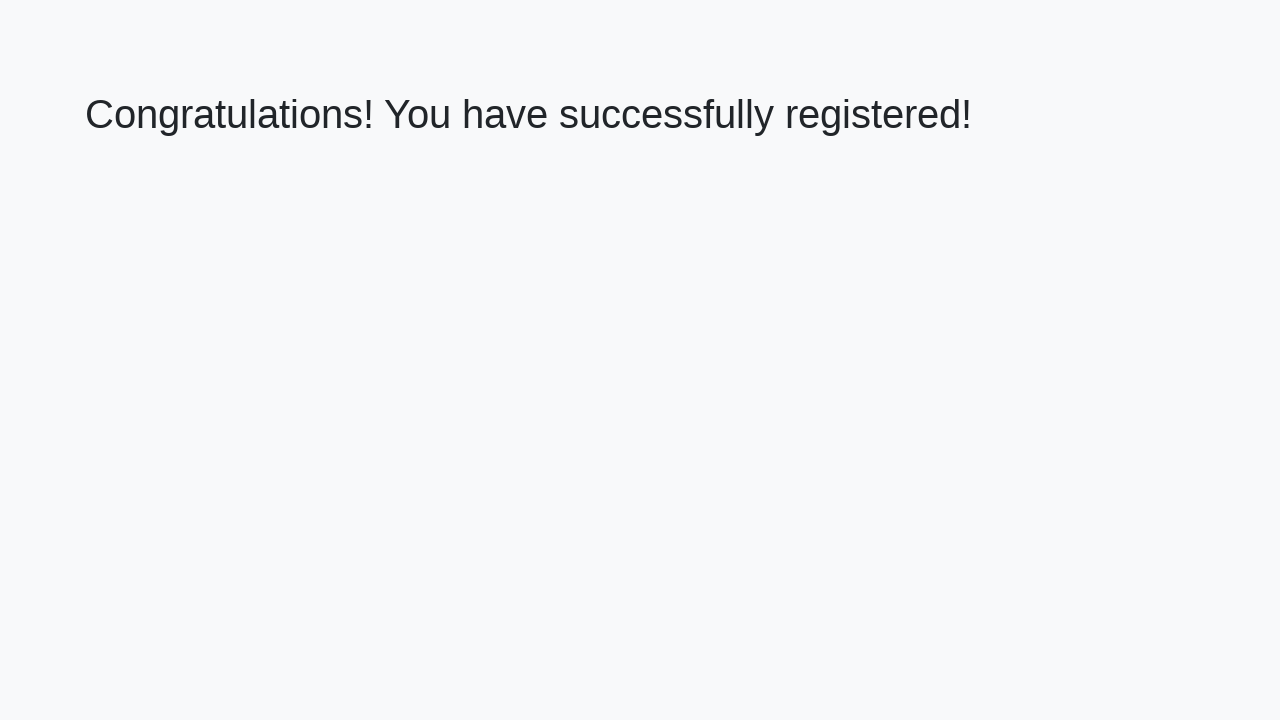